Tests confirmation alert functionality by clicking a button to trigger an alert, then accepting it and verifying the output message is displayed.

Starting URL: https://www.hyrtutorials.com/p/alertsdemo.html

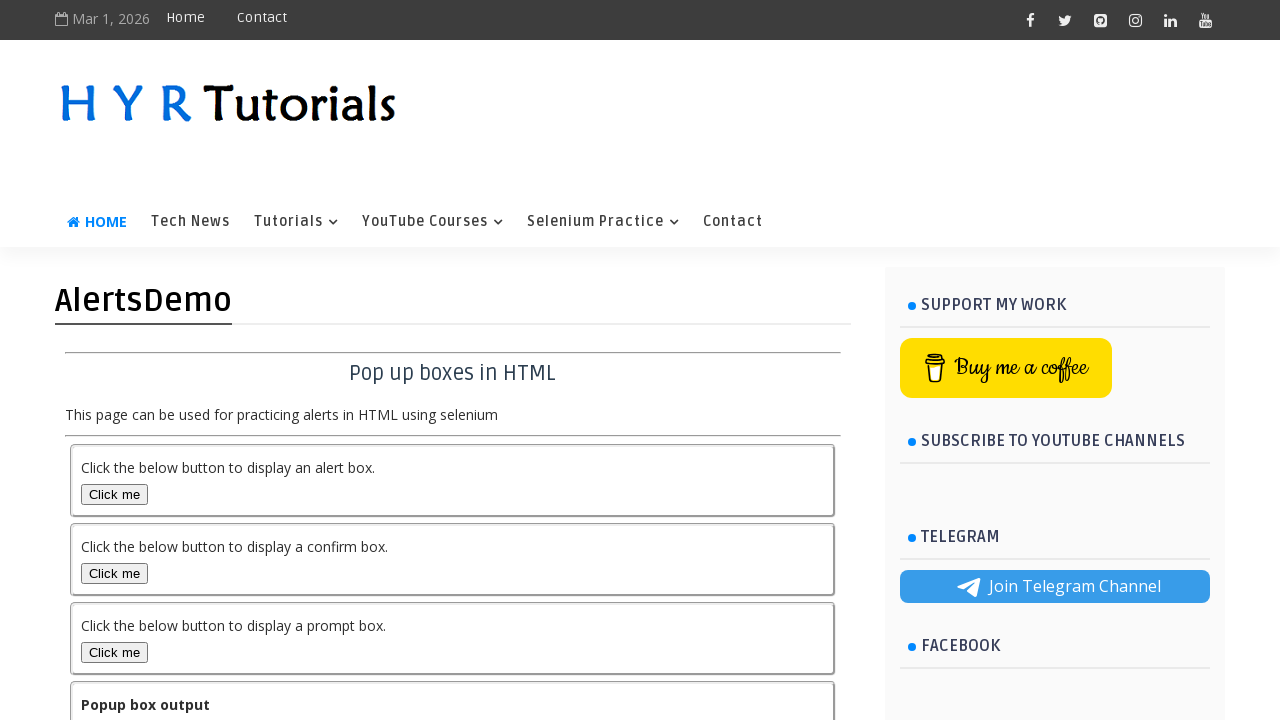

Navigated to alerts demo page
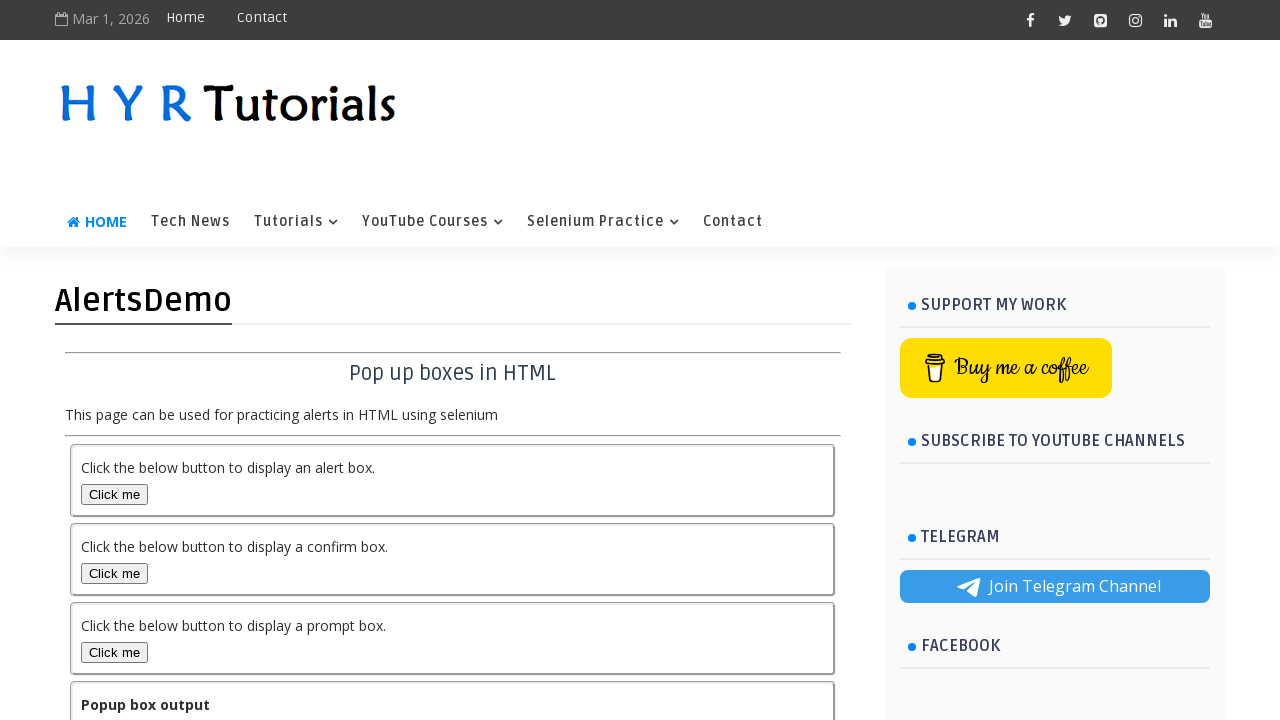

Clicked confirm box button to trigger confirmation alert at (114, 573) on button#confirmBox
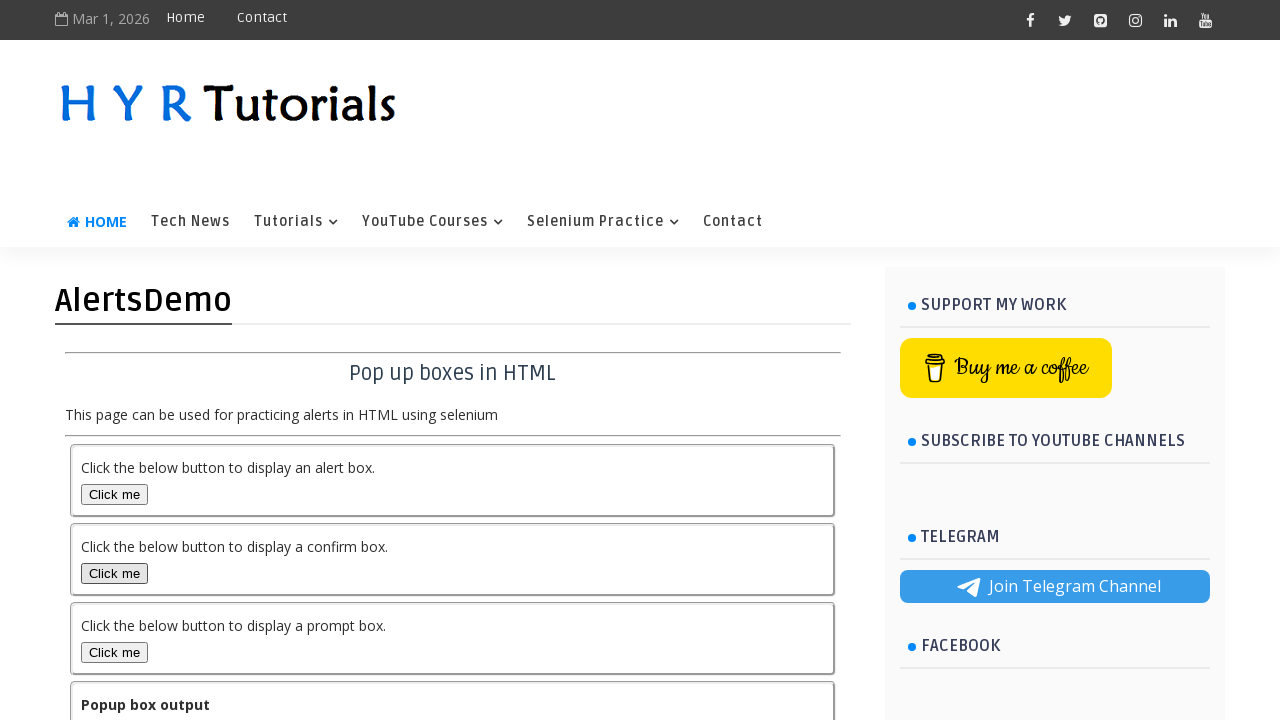

Set up dialog handler to accept confirmation alert
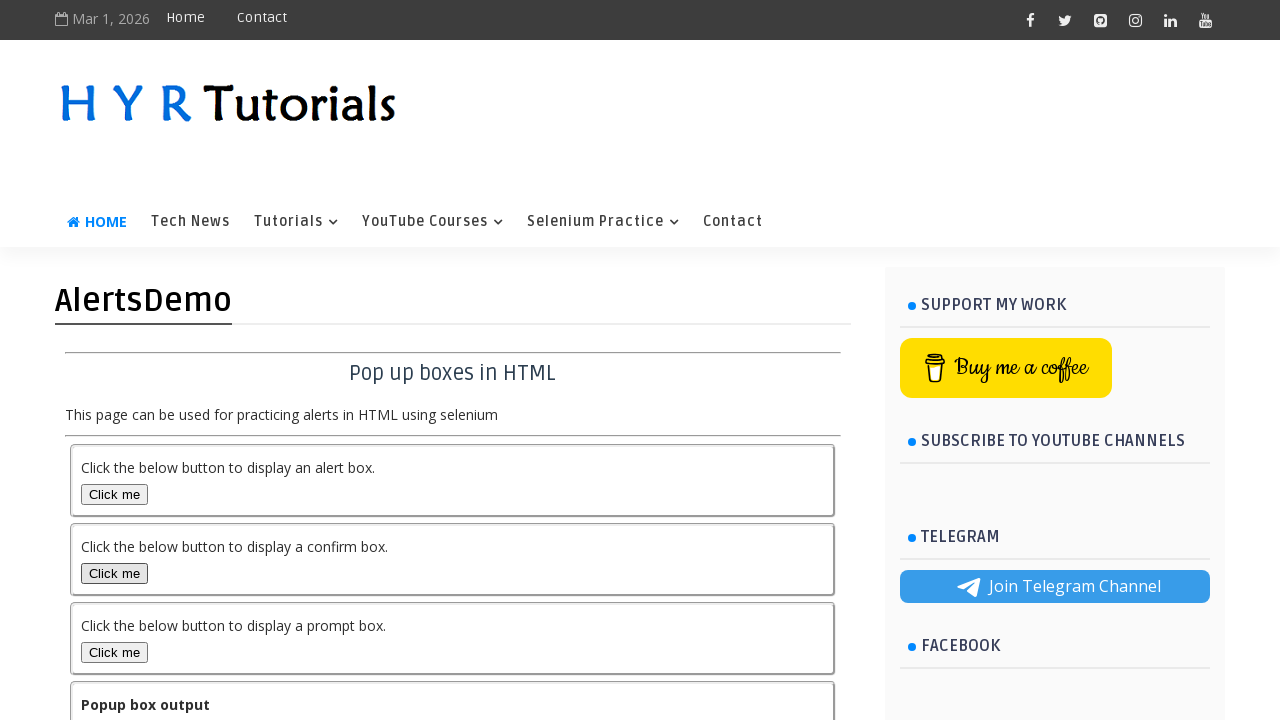

Verified output message 'Popup box output' is displayed
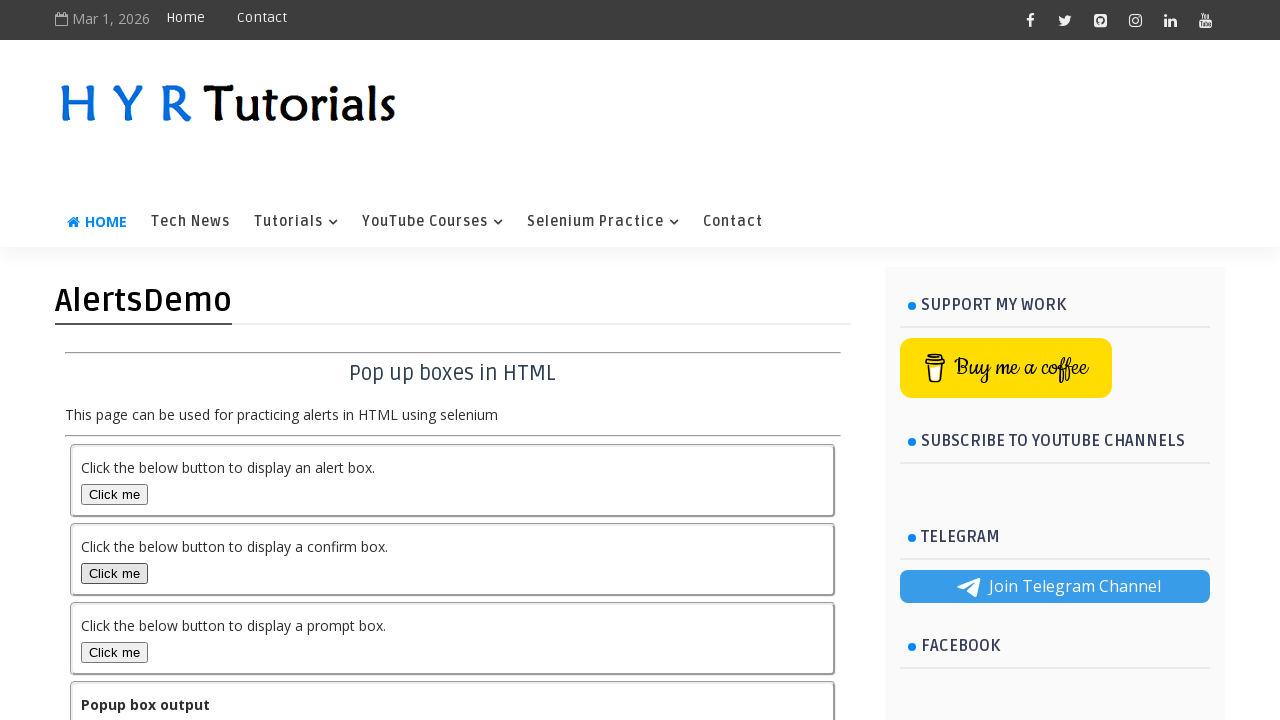

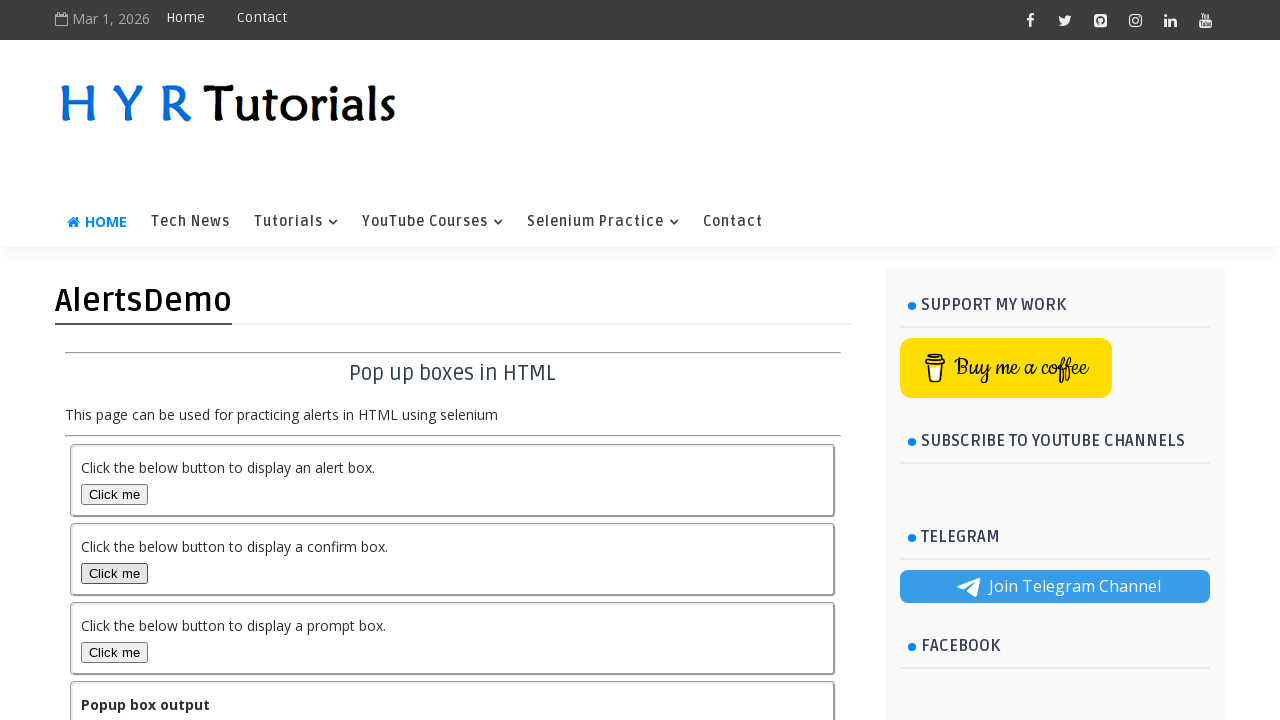